Tests that you can cancel out of an error message by entering valid data and clicking cancel

Starting URL: https://devmountain-qa.github.io/employee-manager/1.2_Version/index.html

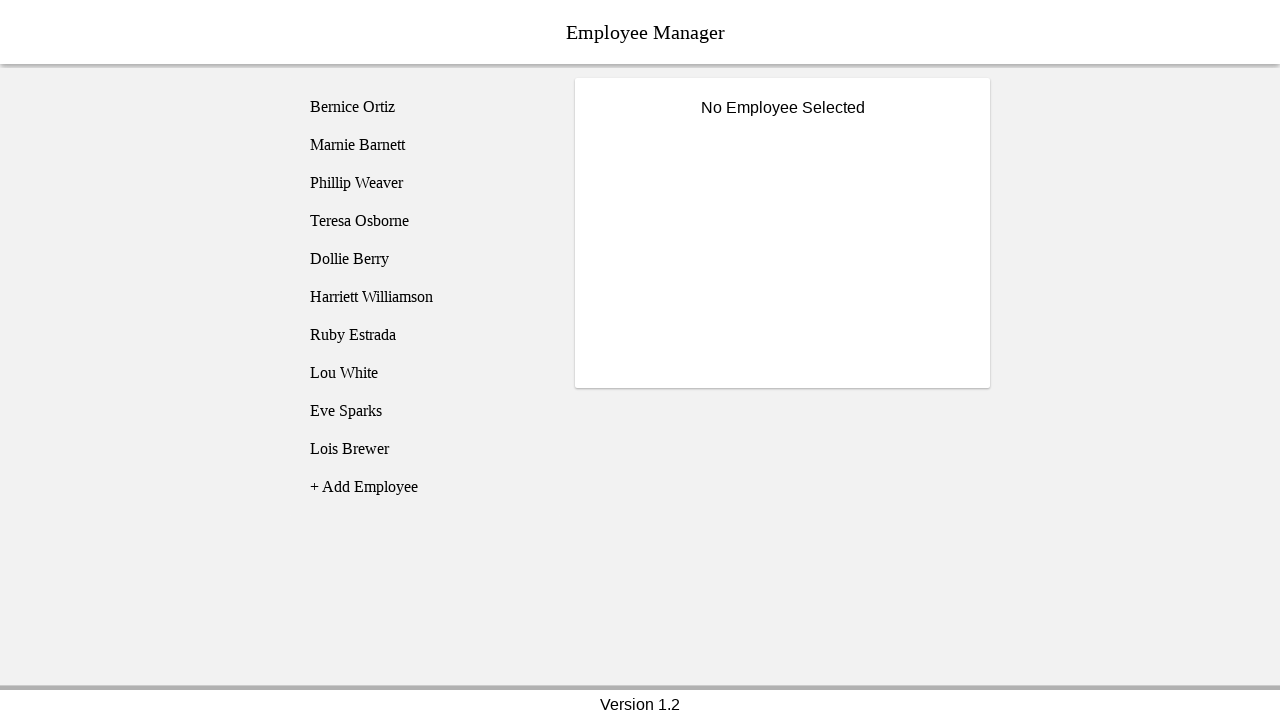

Clicked on Bernice Ortiz employee at (425, 107) on [name='employee1']
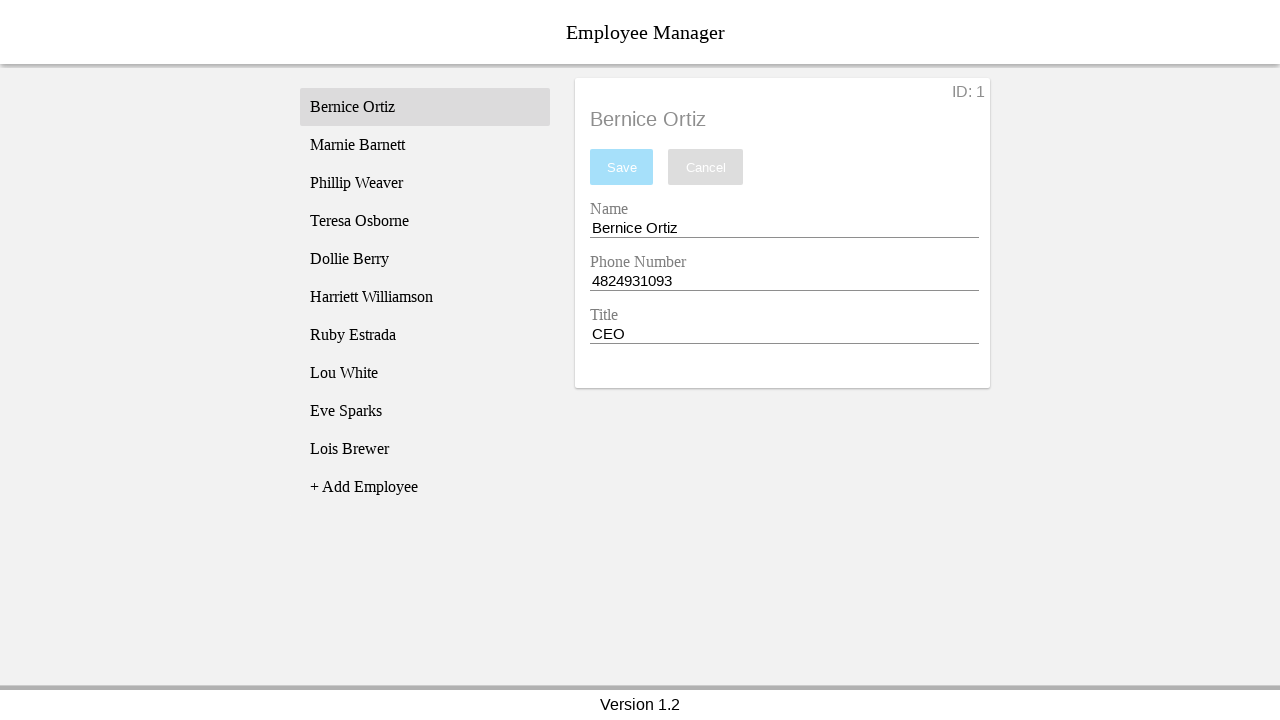

Name input field became visible
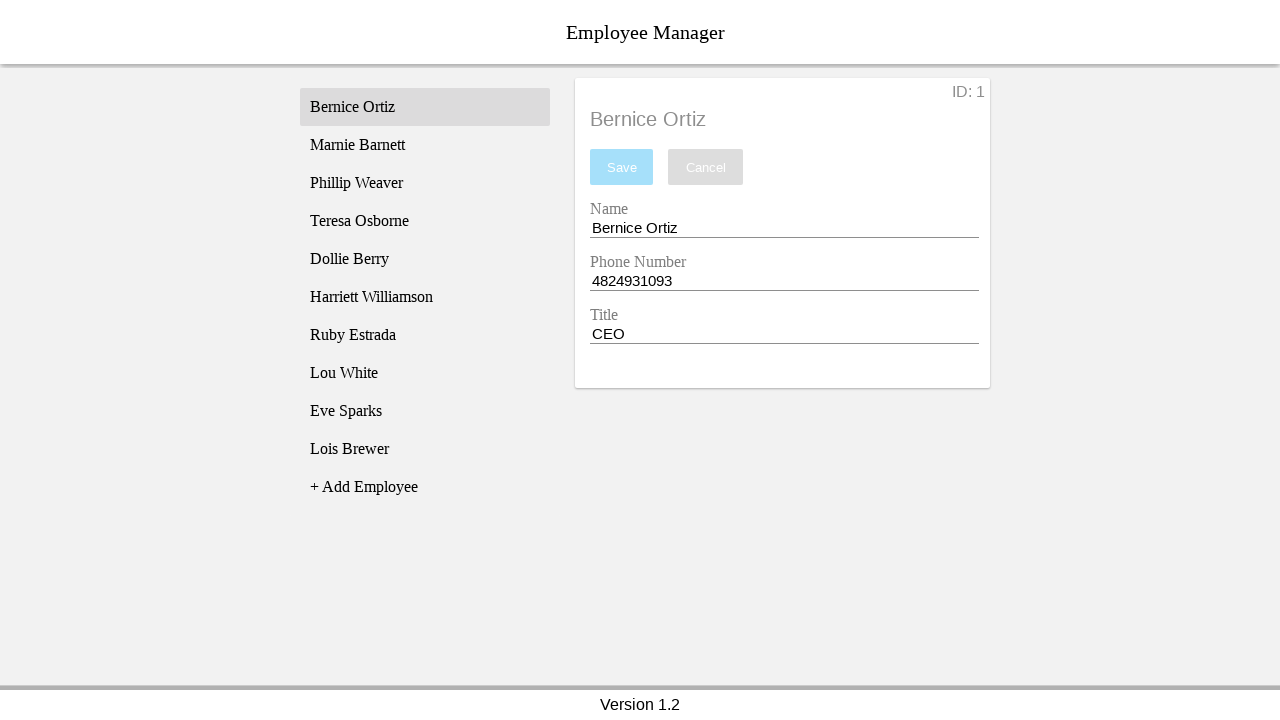

Cleared name input field on [name='nameEntry']
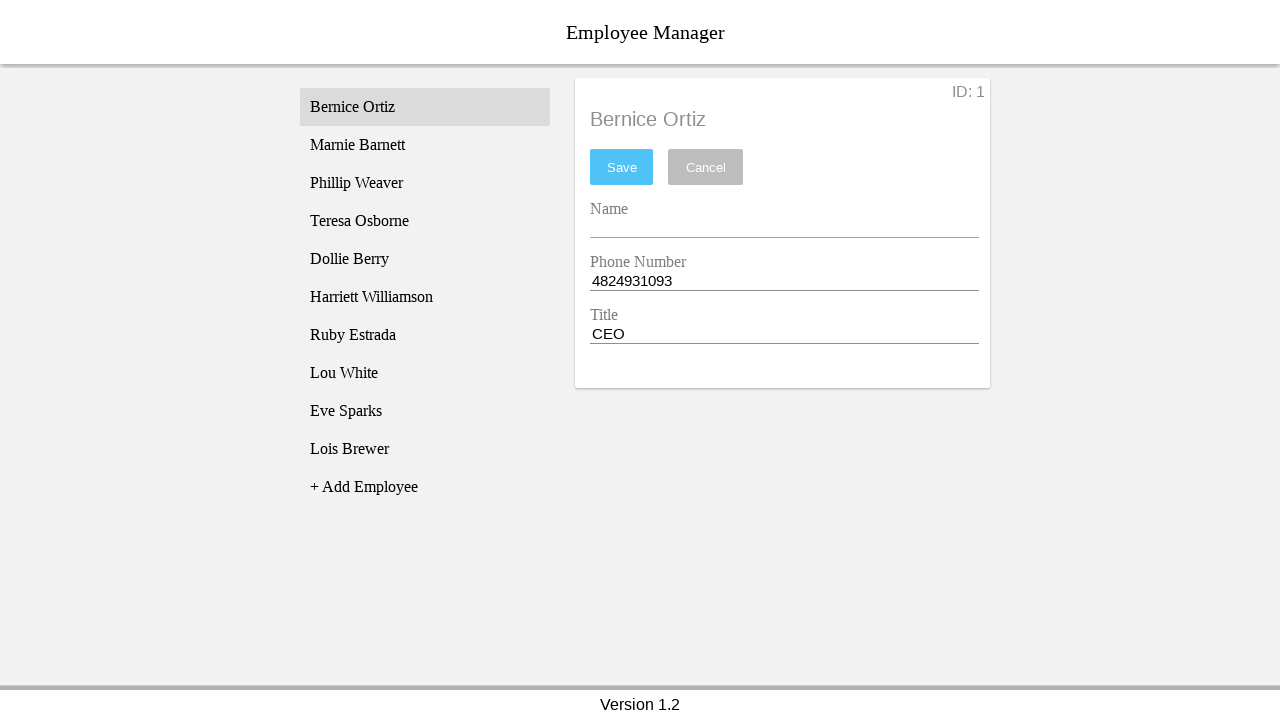

Pressed space in name input on [name='nameEntry']
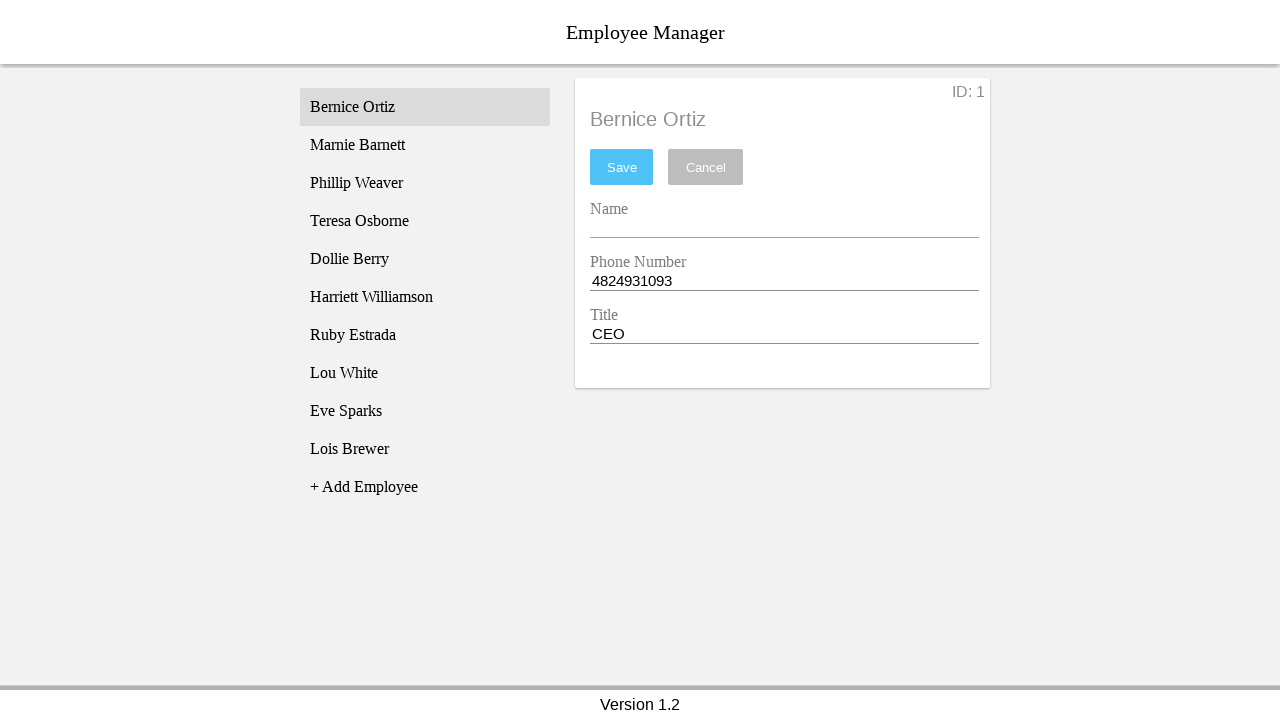

Pressed backspace to trigger empty state on [name='nameEntry']
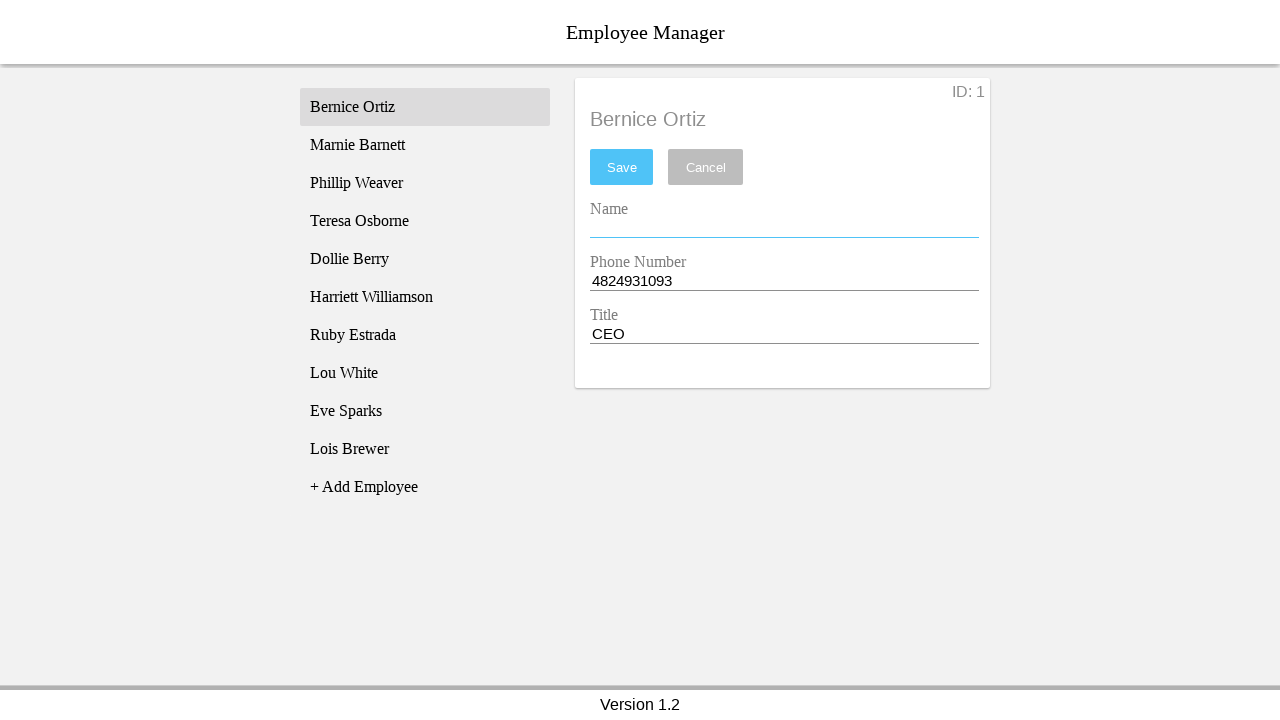

Clicked save button at (622, 167) on #saveBtn
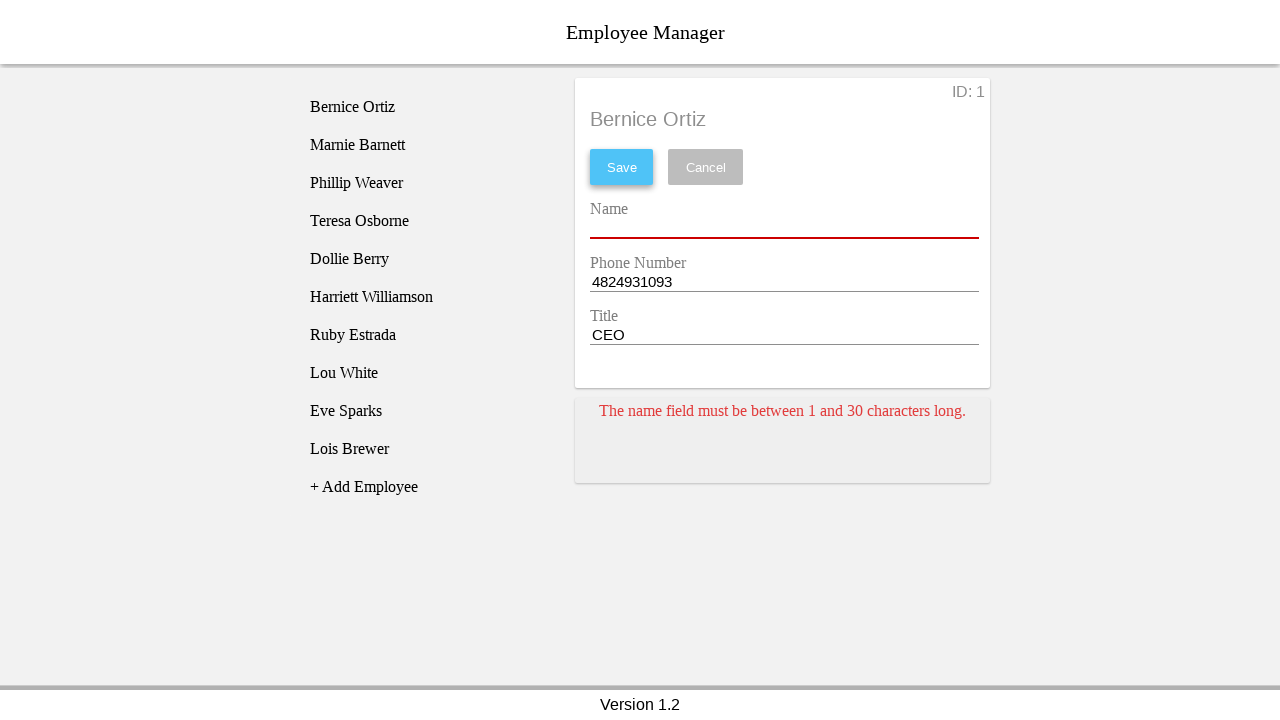

Error message card appeared
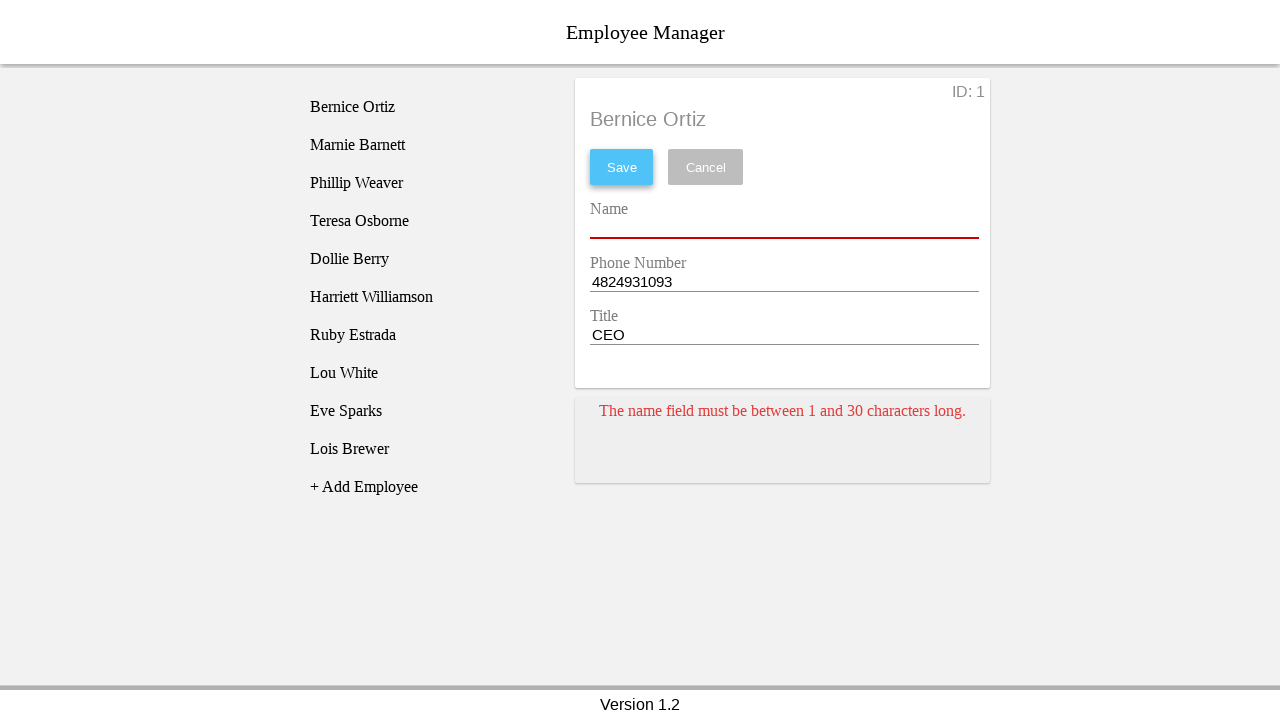

Entered space in name input to provide valid data on [name='nameEntry']
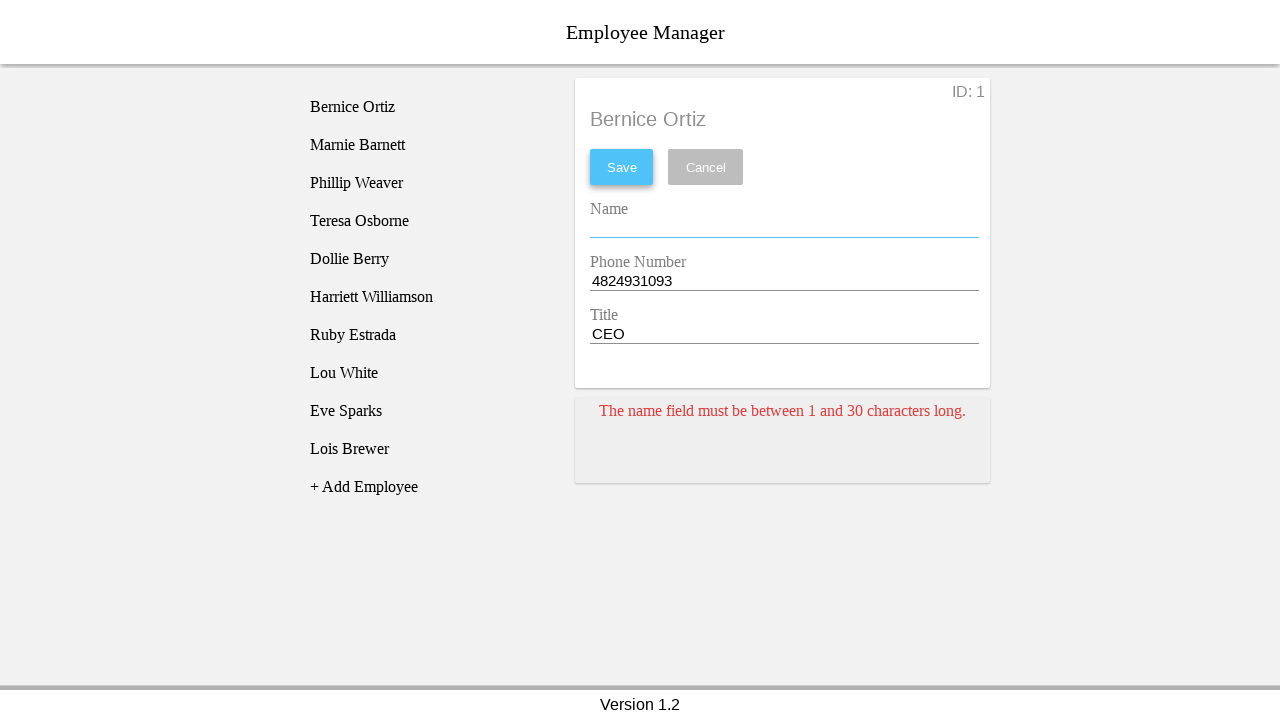

Clicked cancel button to close error message at (706, 167) on [name='cancel']
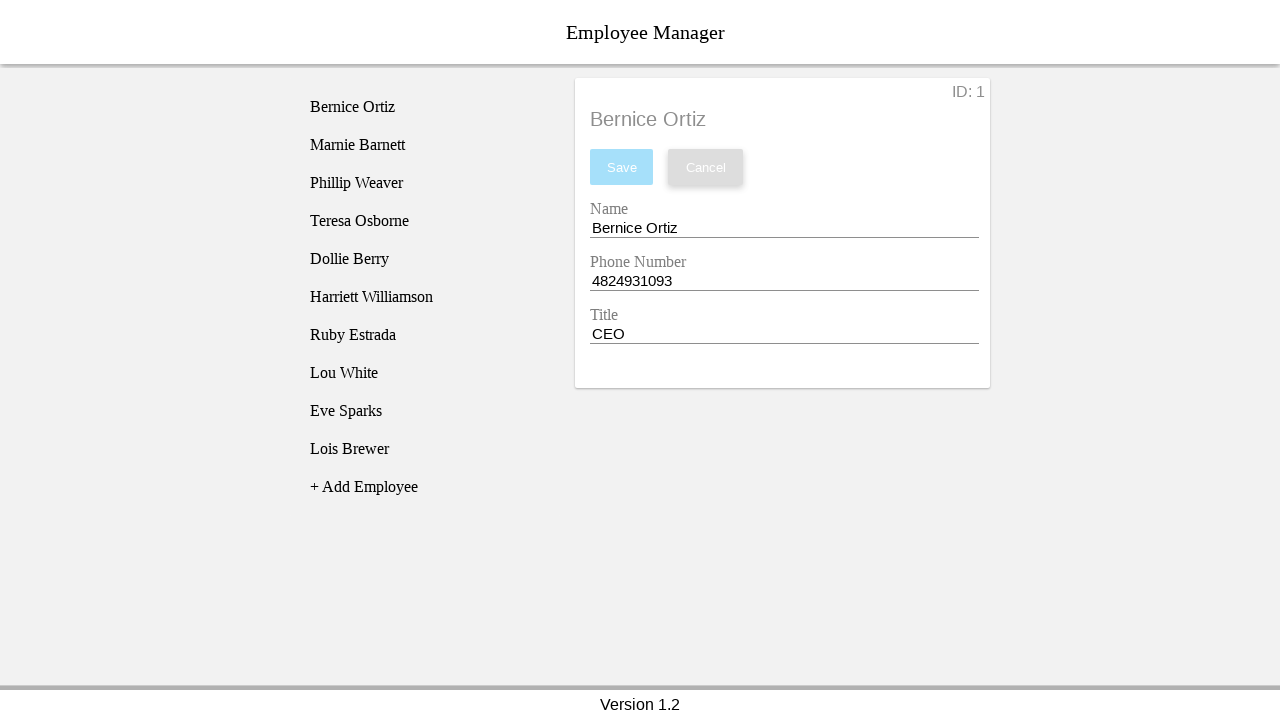

Error card disappeared after cancel
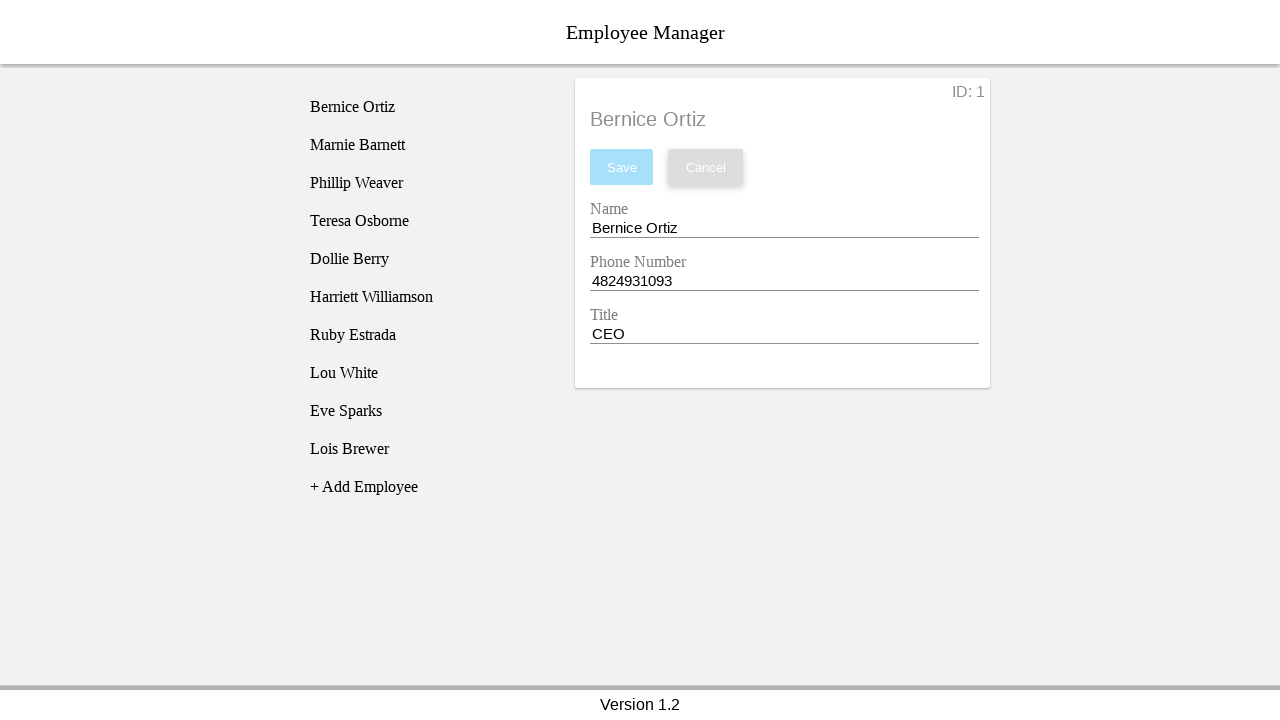

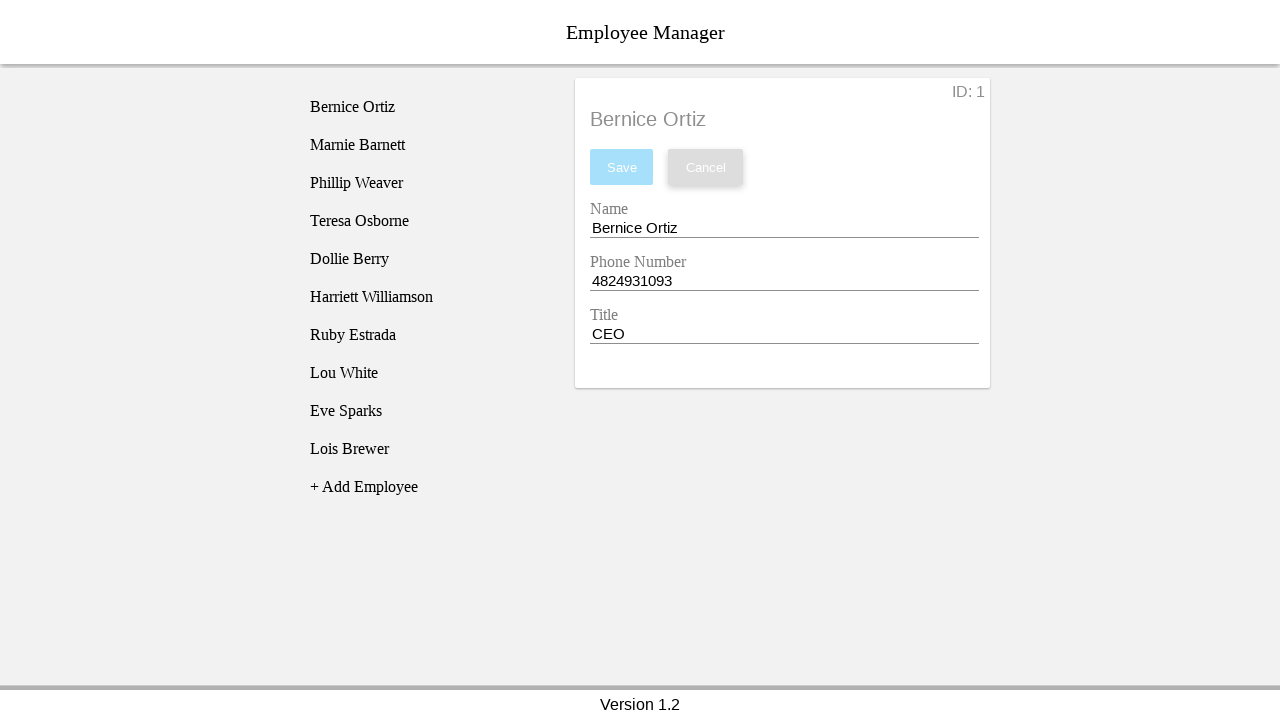